Tests email validation by entering an invalid email format and attempting to submit the form

Starting URL: https://www.globalsqa.com/samplepagetest/

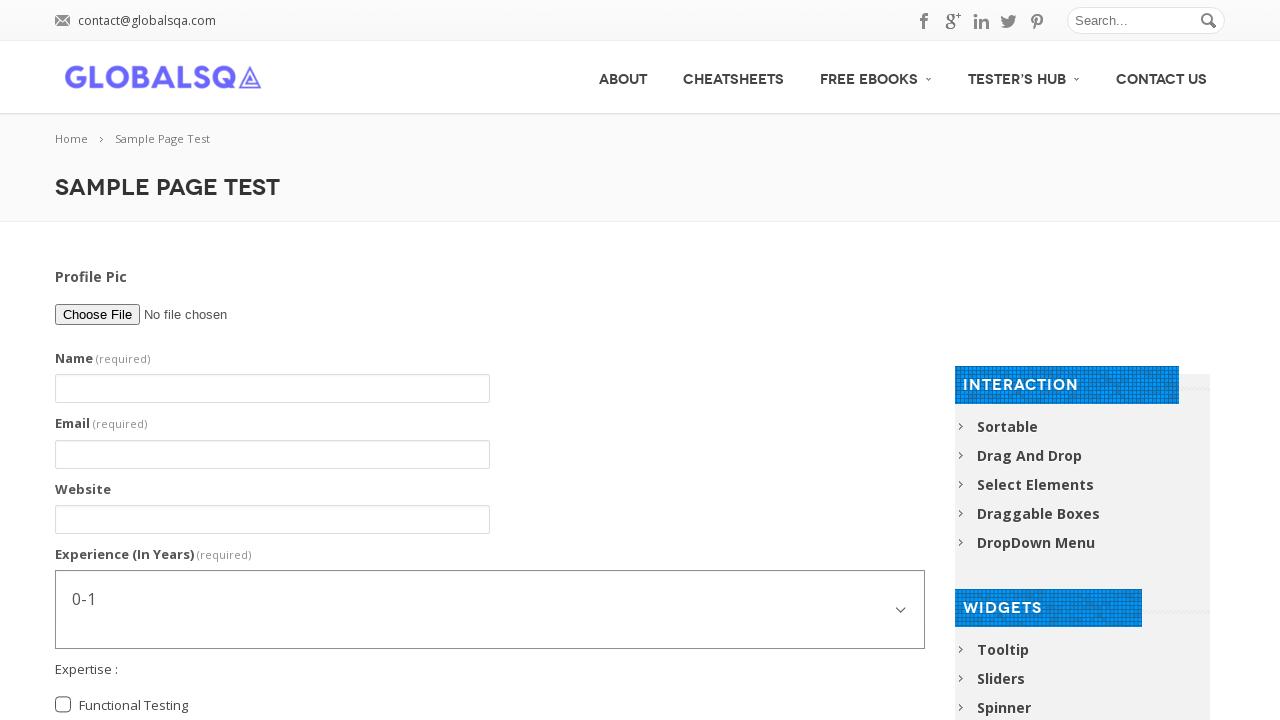

Filled name field with 'João Silva' on input[name='g2599-name']
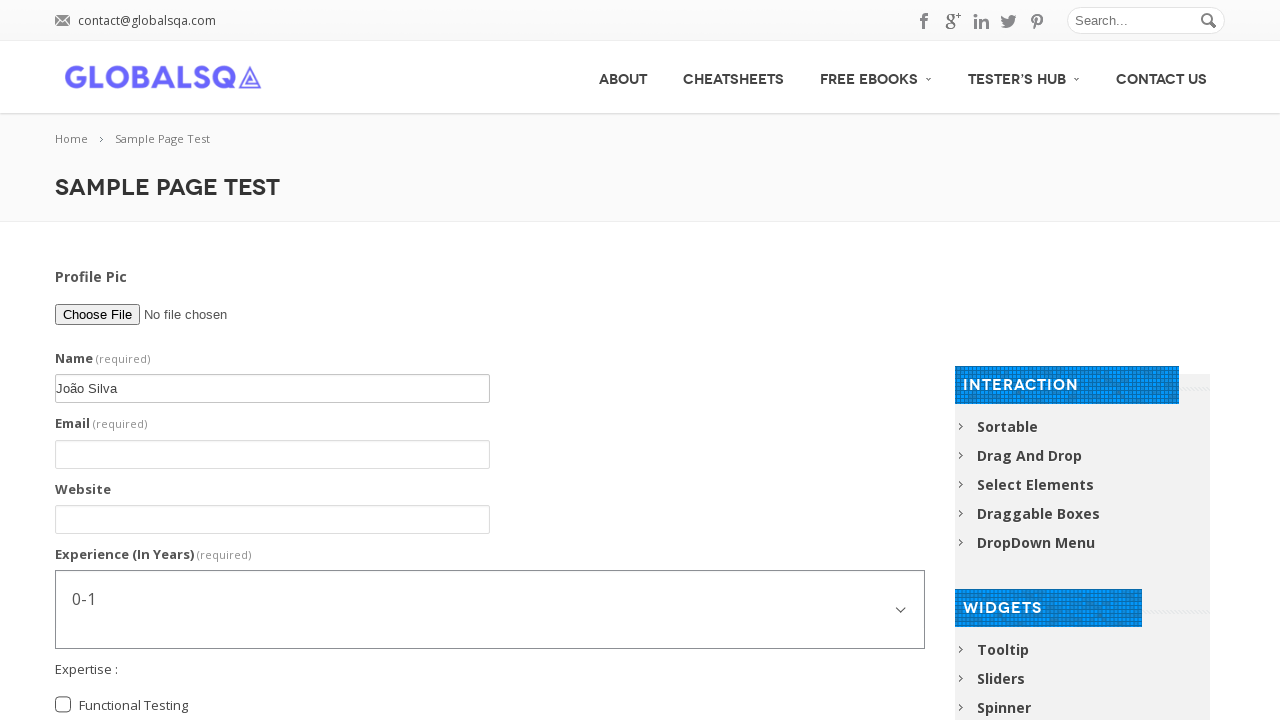

Filled email field with invalid format 'email_invalido' on input[name='g2599-email']
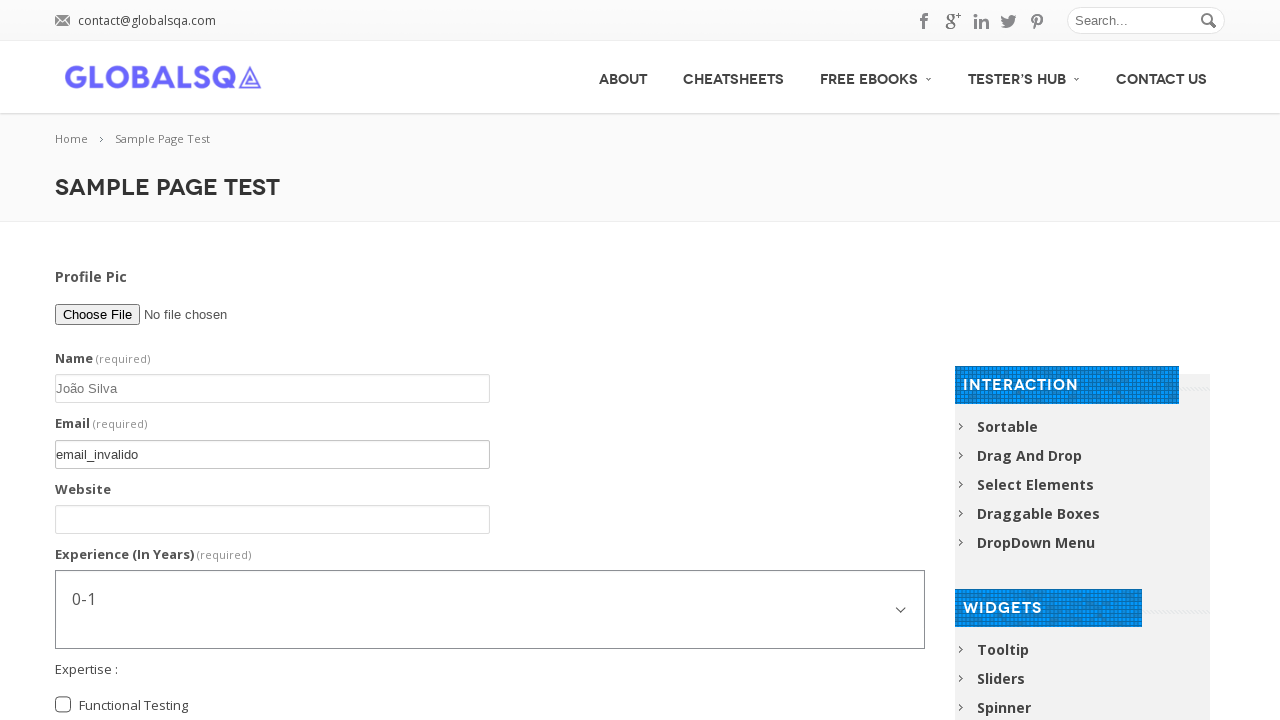

Clicked Submit button to attempt form submission at (490, 376) on button:has-text('Submit')
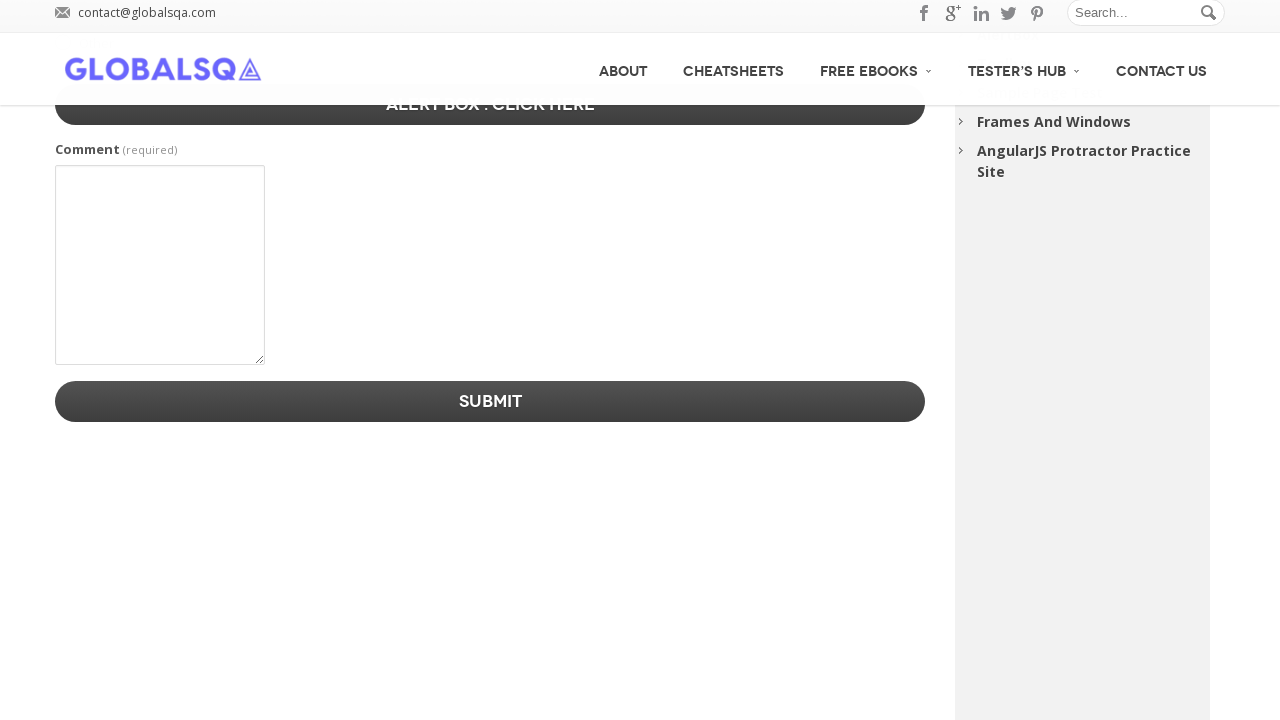

Waited for validation response (2000ms timeout)
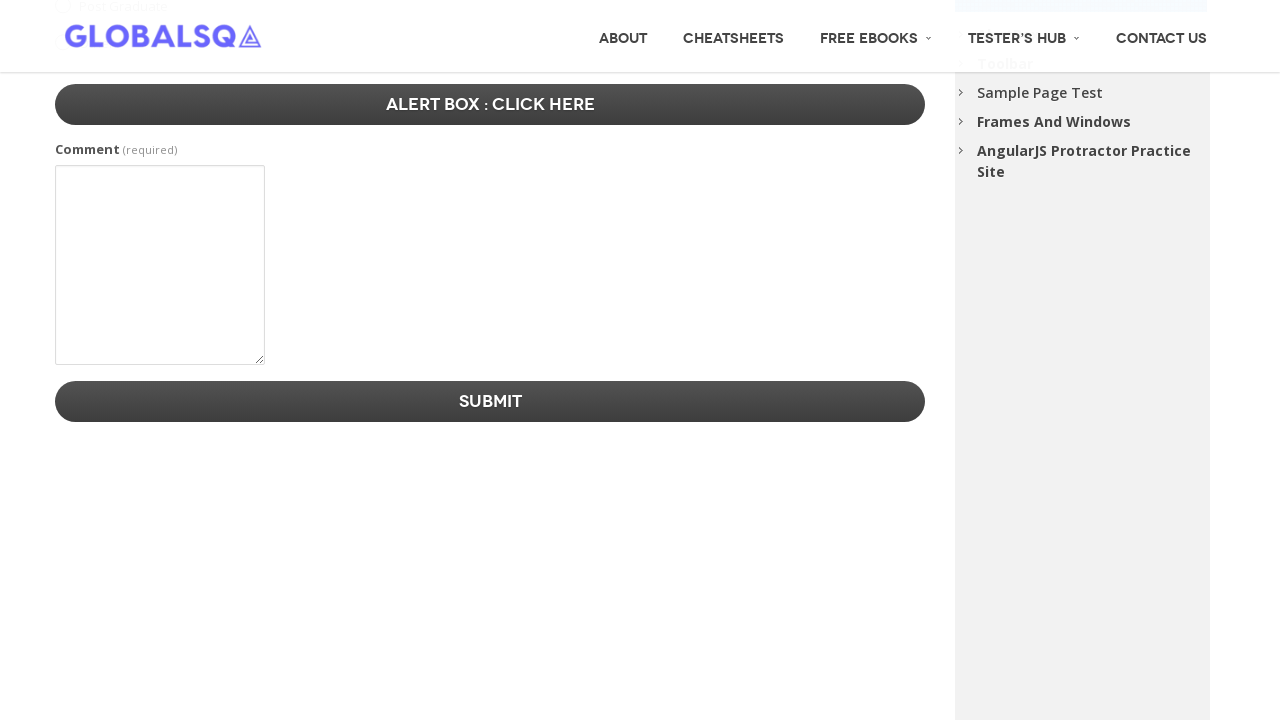

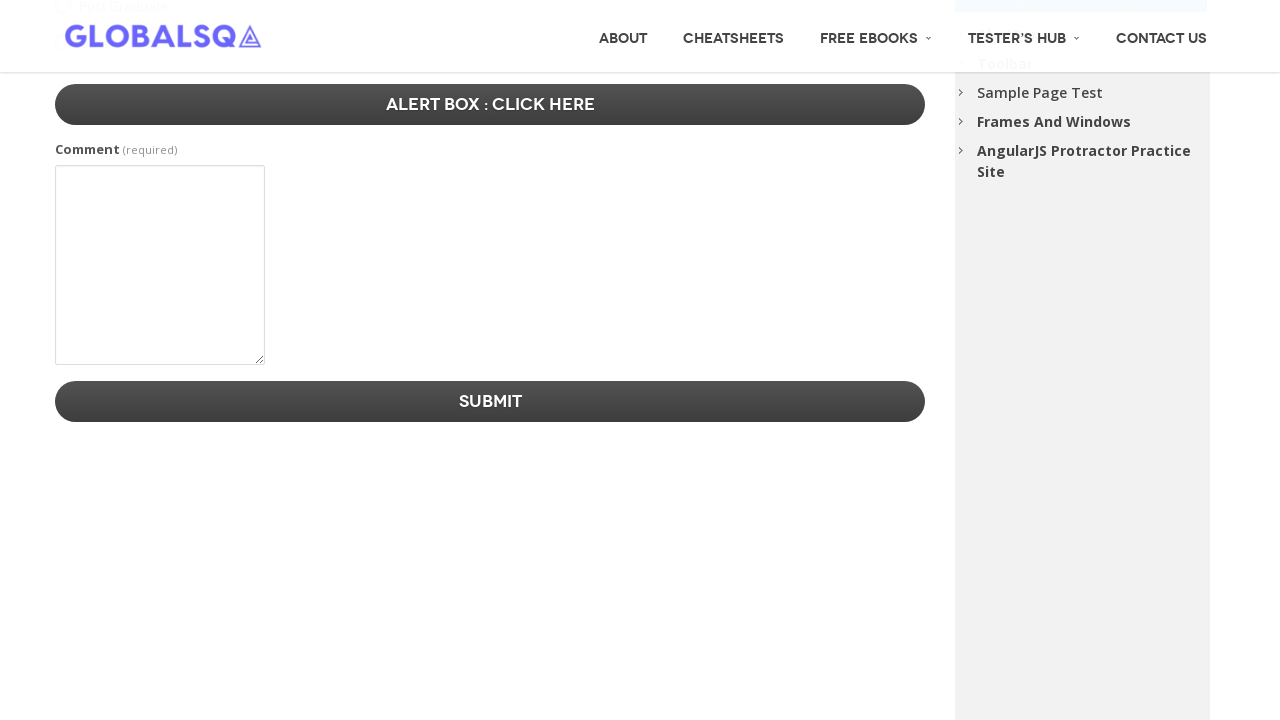